Tests three types of button clicks on demoqa.com: double-click, right-click, and regular click, then verifies the corresponding confirmation messages appear.

Starting URL: https://demoqa.com/buttons

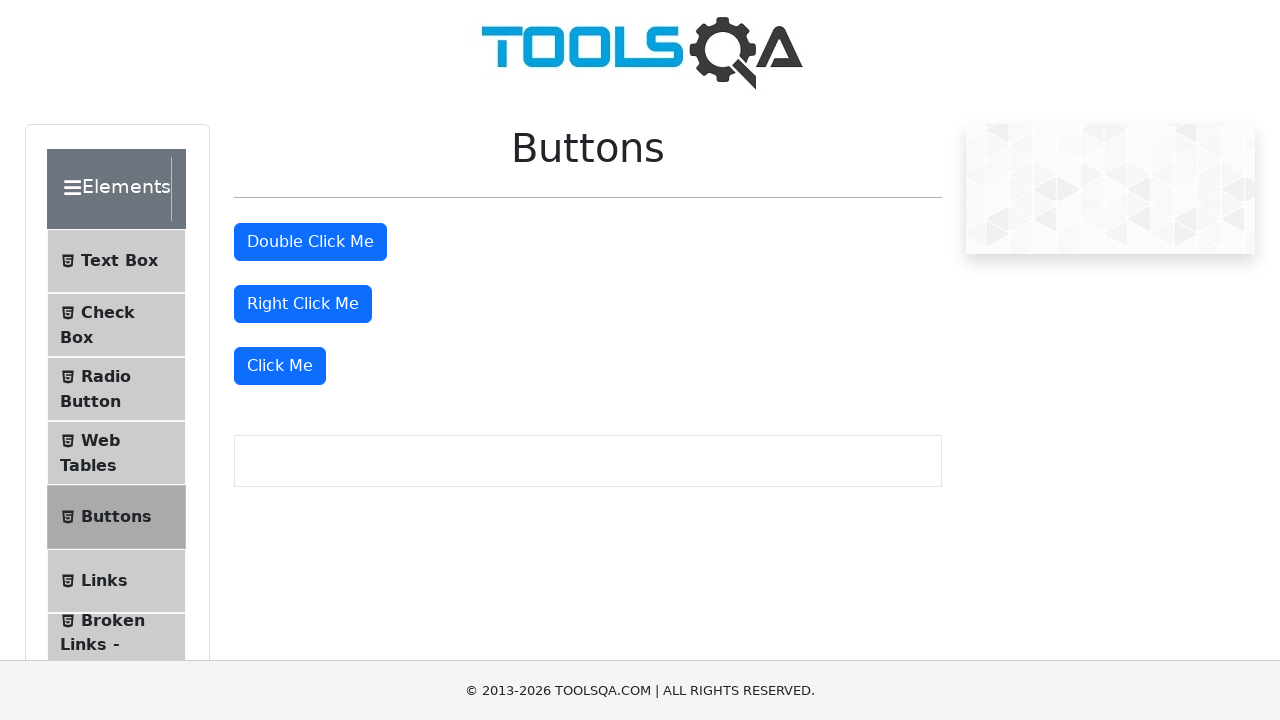

Double-clicked the 'Double Click Me' button at (310, 242) on #doubleClickBtn
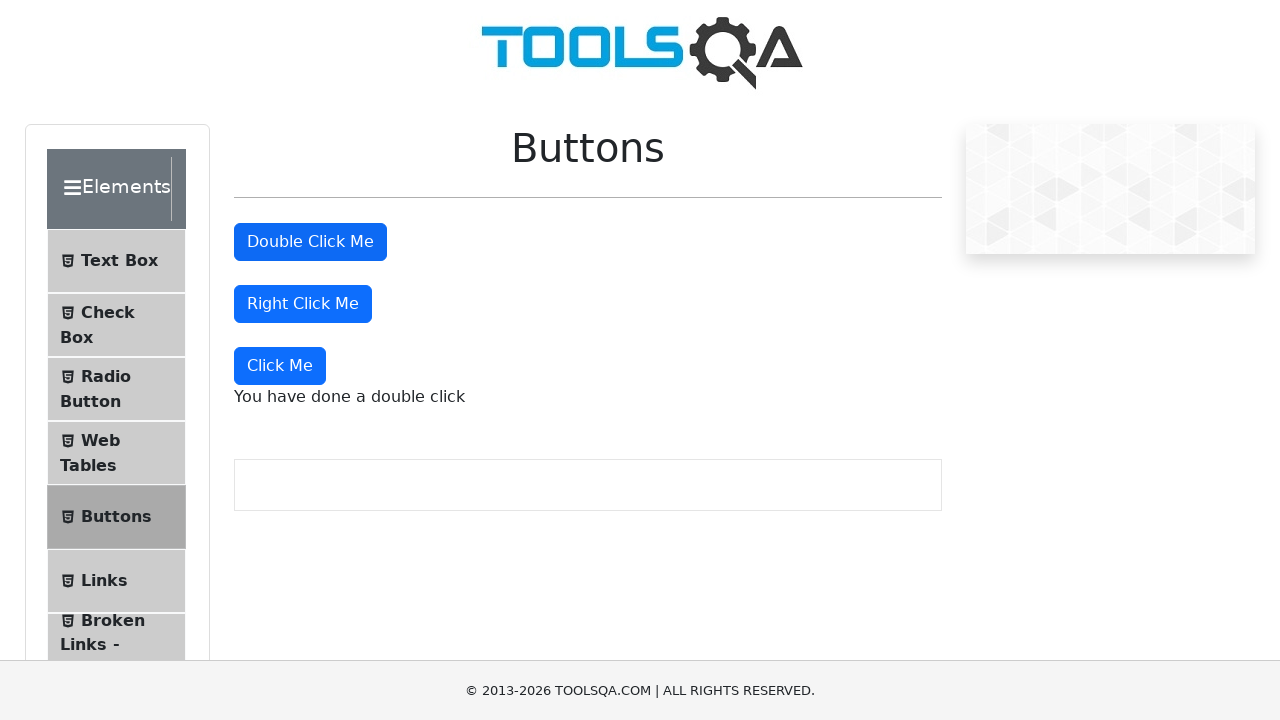

Double-click confirmation message appeared
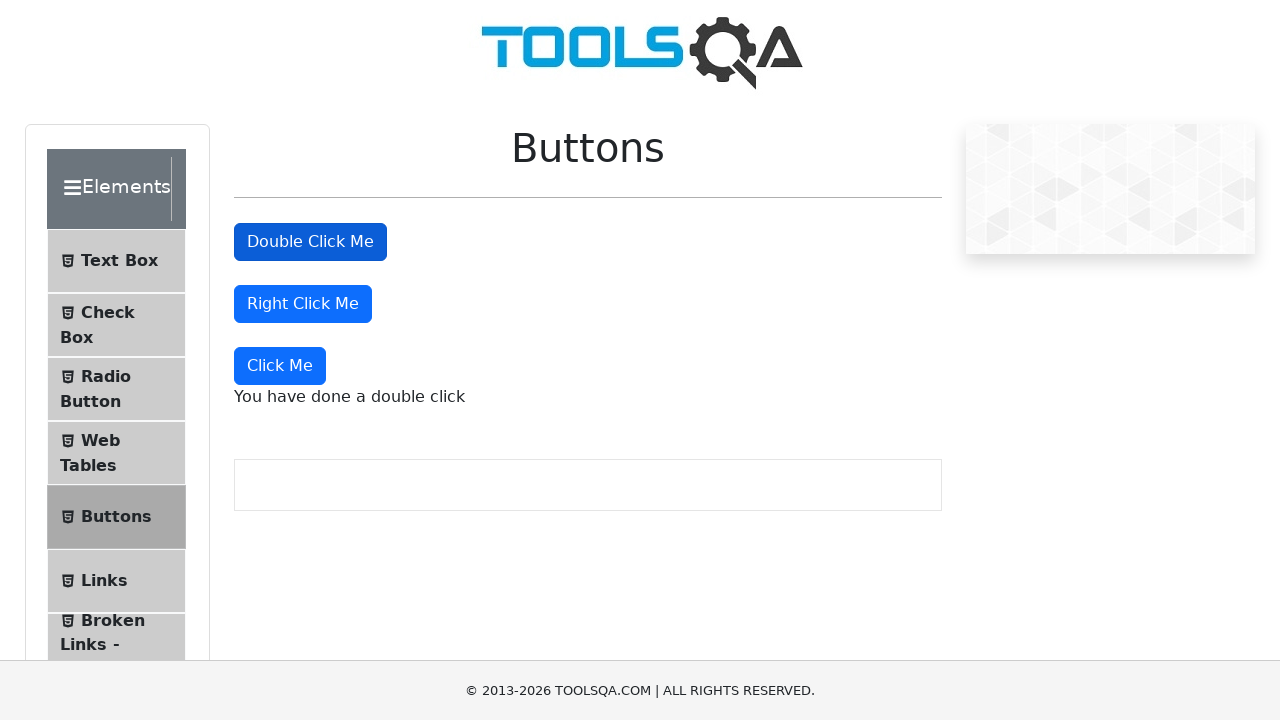

Right-clicked the 'Right Click Me' button at (303, 304) on #rightClickBtn
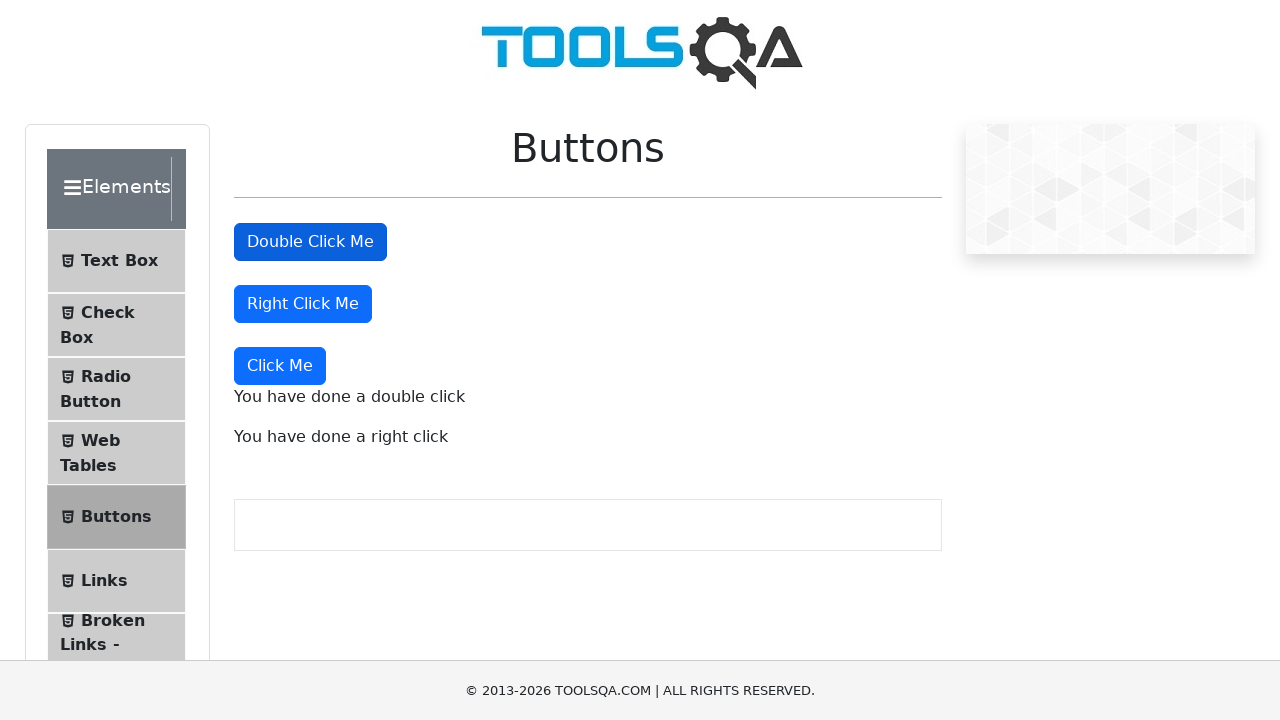

Right-click confirmation message appeared
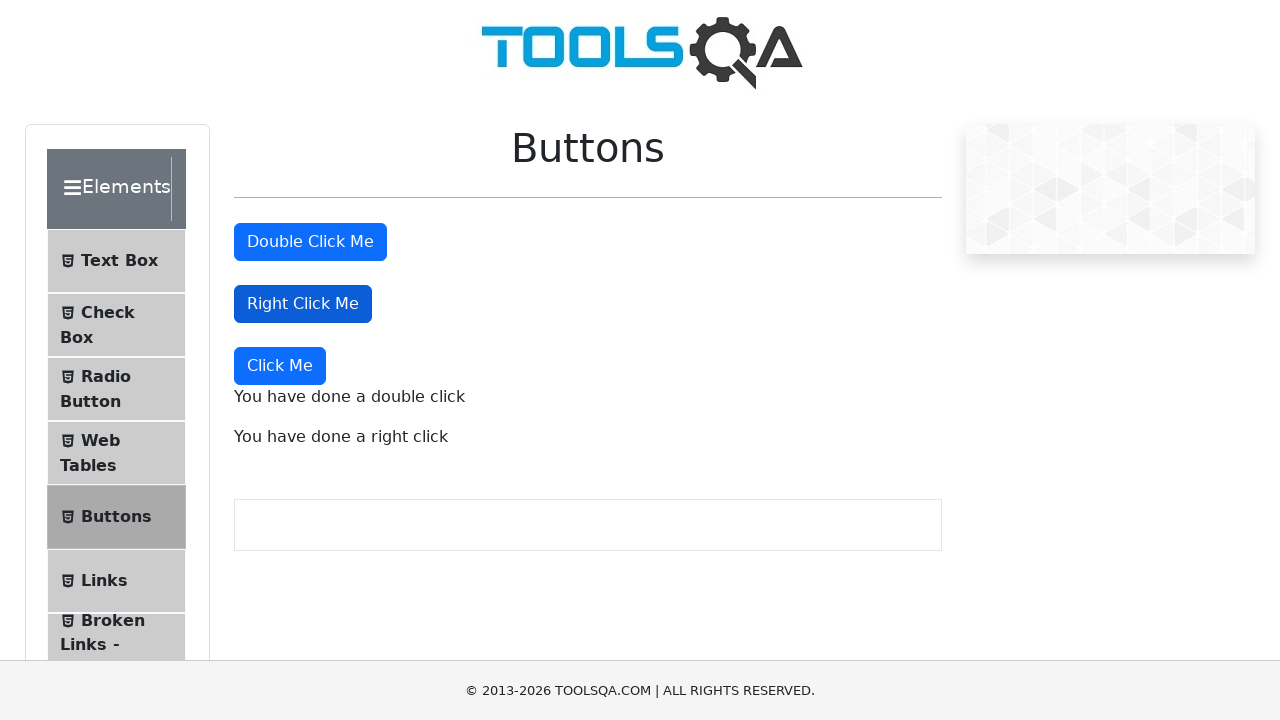

Clicked the 'Click Me' button at (280, 366) on xpath=//button[text()='Click Me']
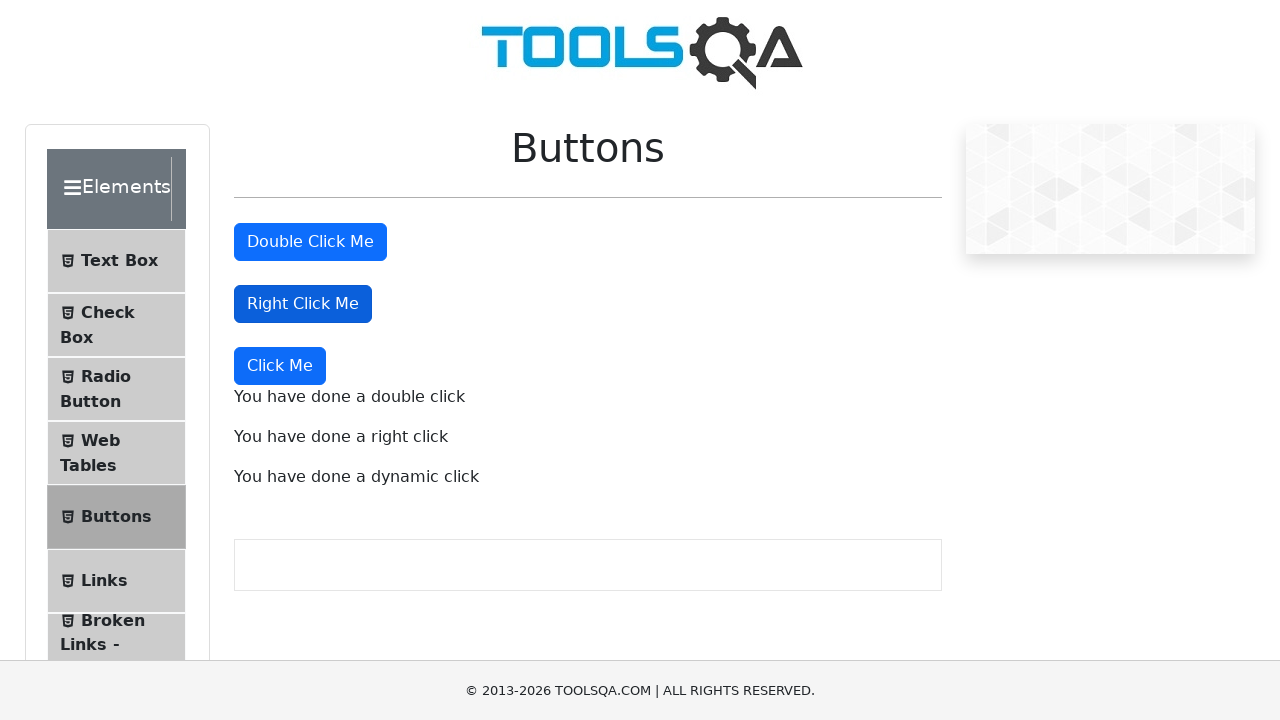

Regular click confirmation message appeared
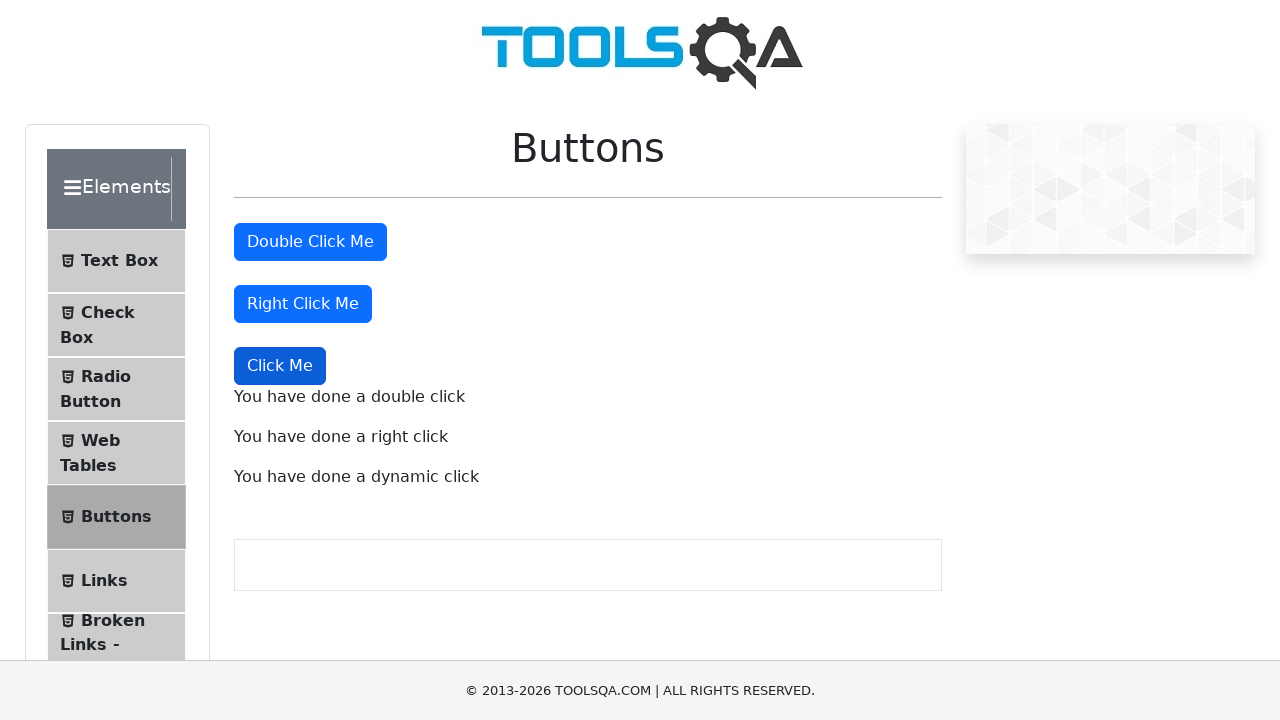

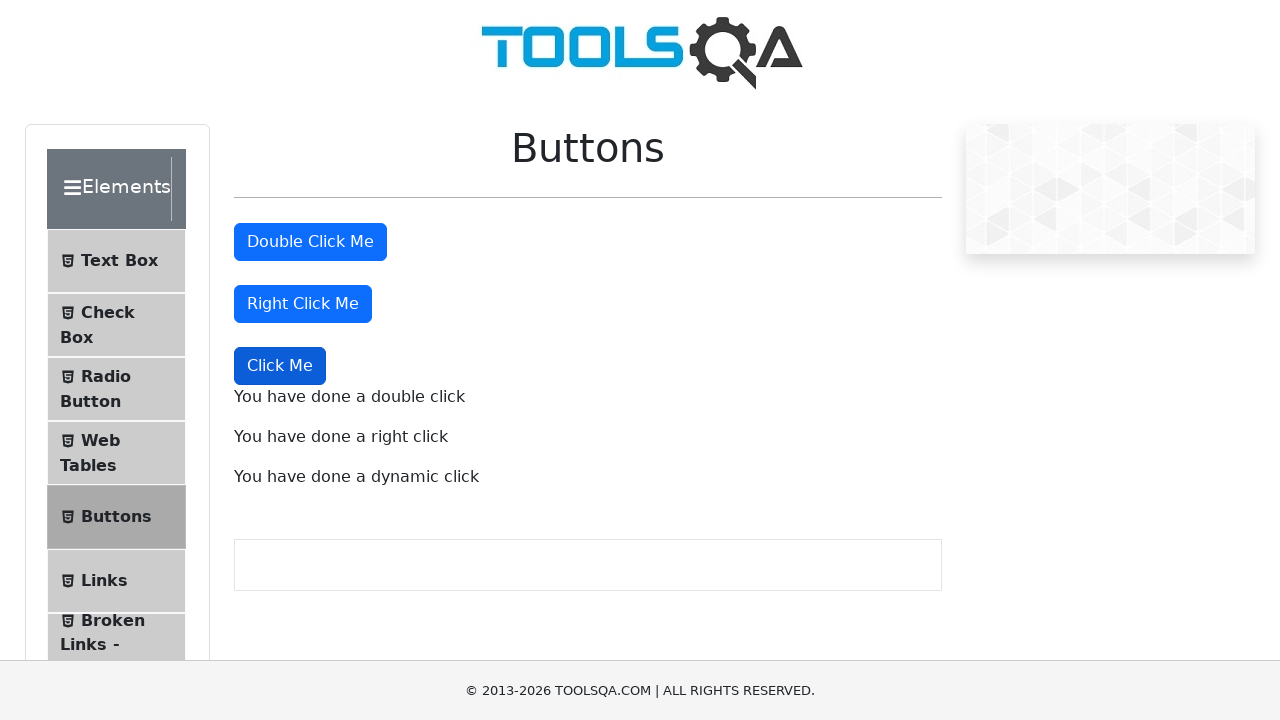